Navigates to DuckDuckGo's main search page and waits for it to load

Starting URL: https://duckduckgo.com/

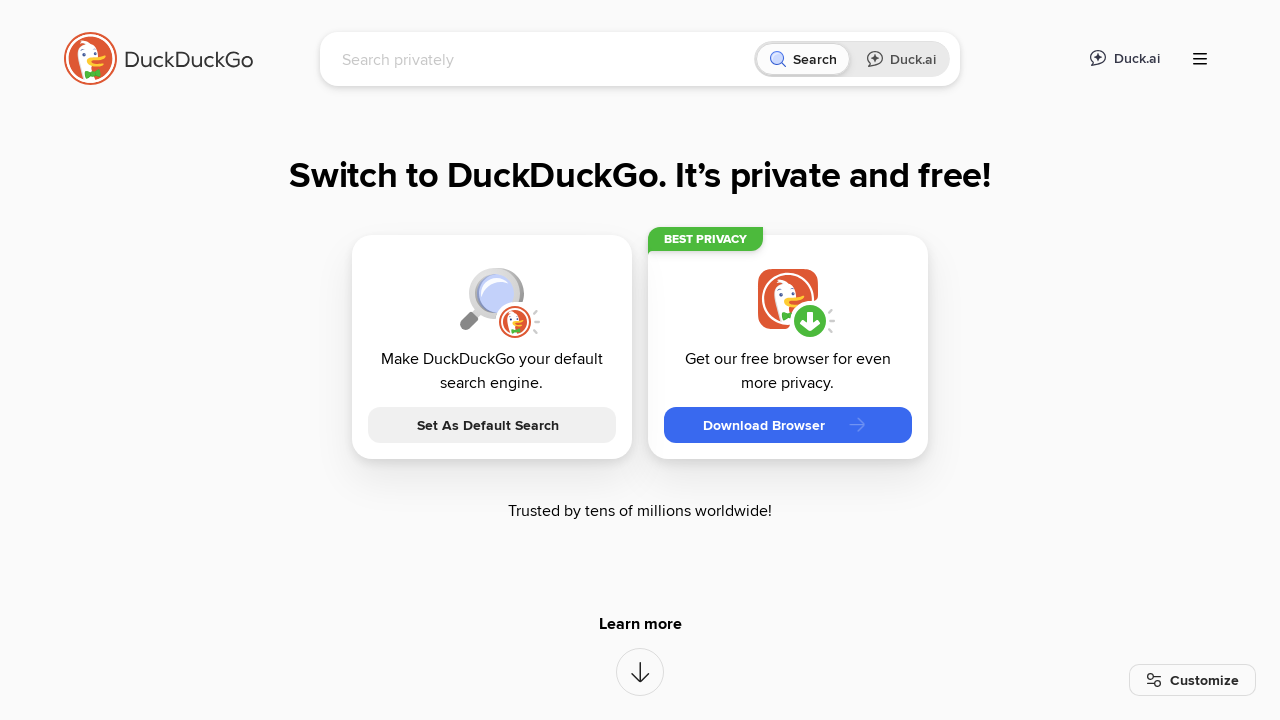

Navigated to DuckDuckGo main search page
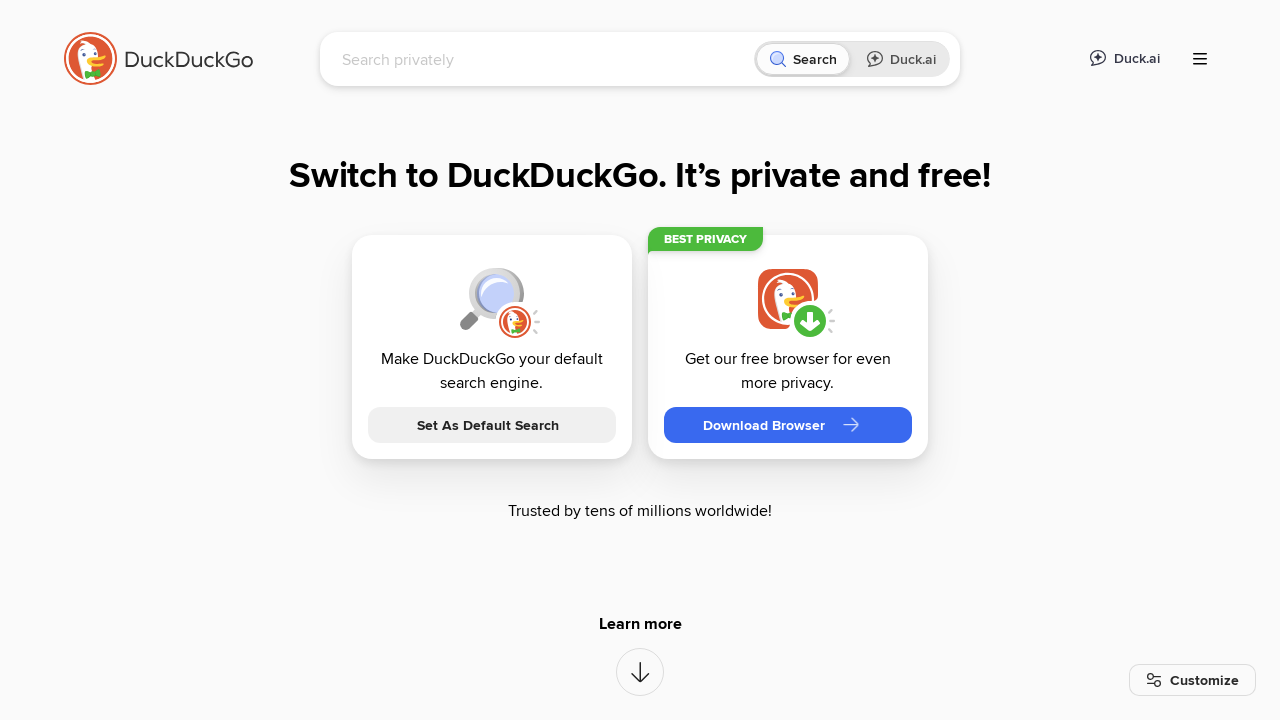

DuckDuckGo search page fully loaded - search input field is visible
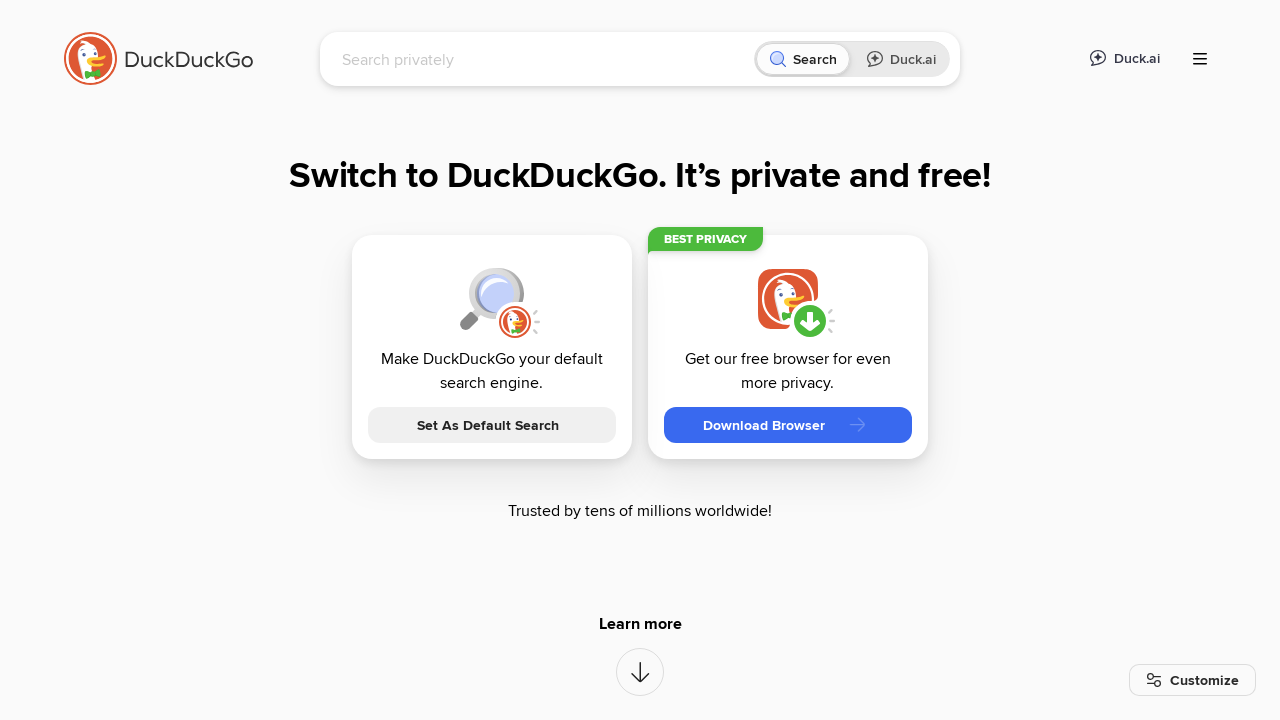

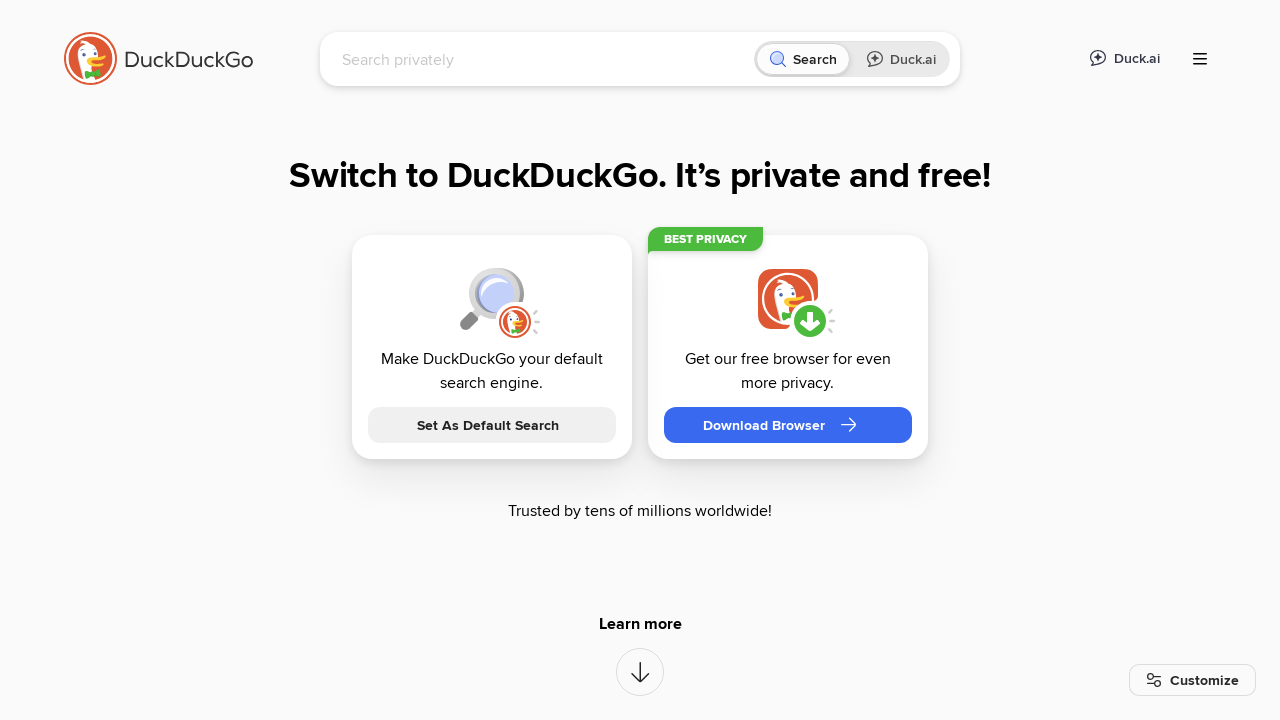